Navigates to a QA training website and retrieves the page title to verify the page loaded correctly

Starting URL: https://qatraining.fr/

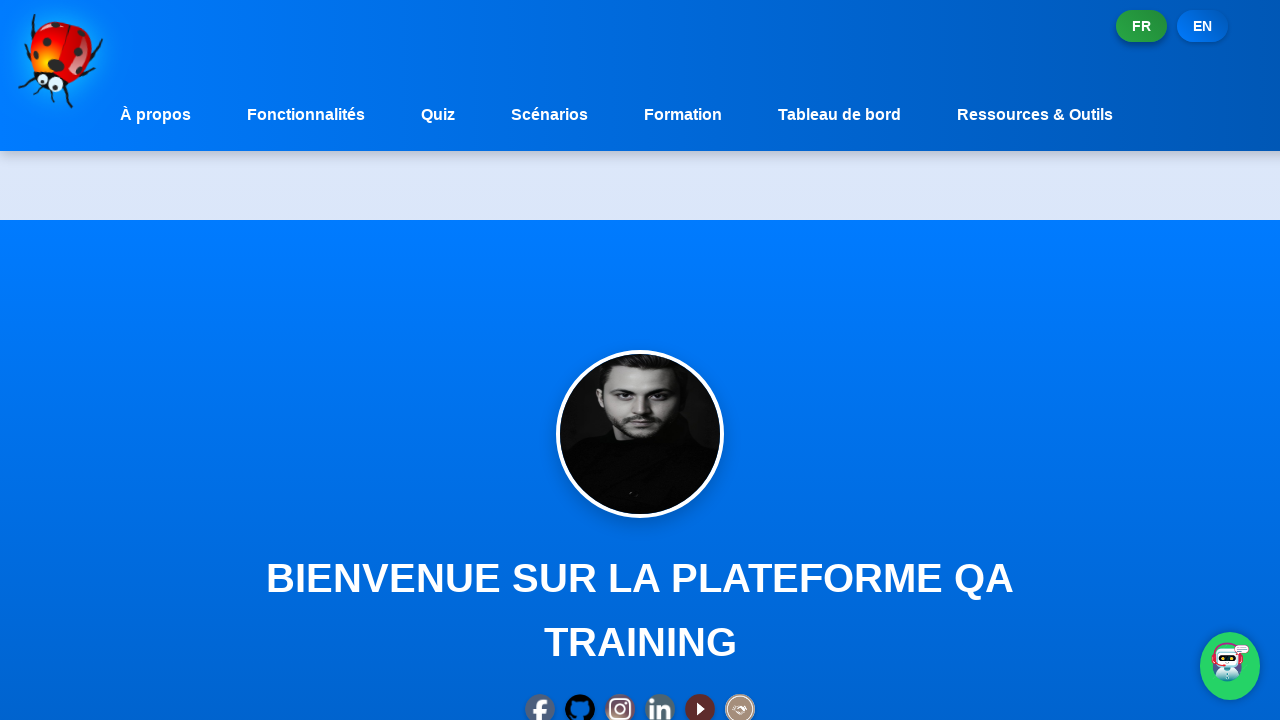

Retrieved page title
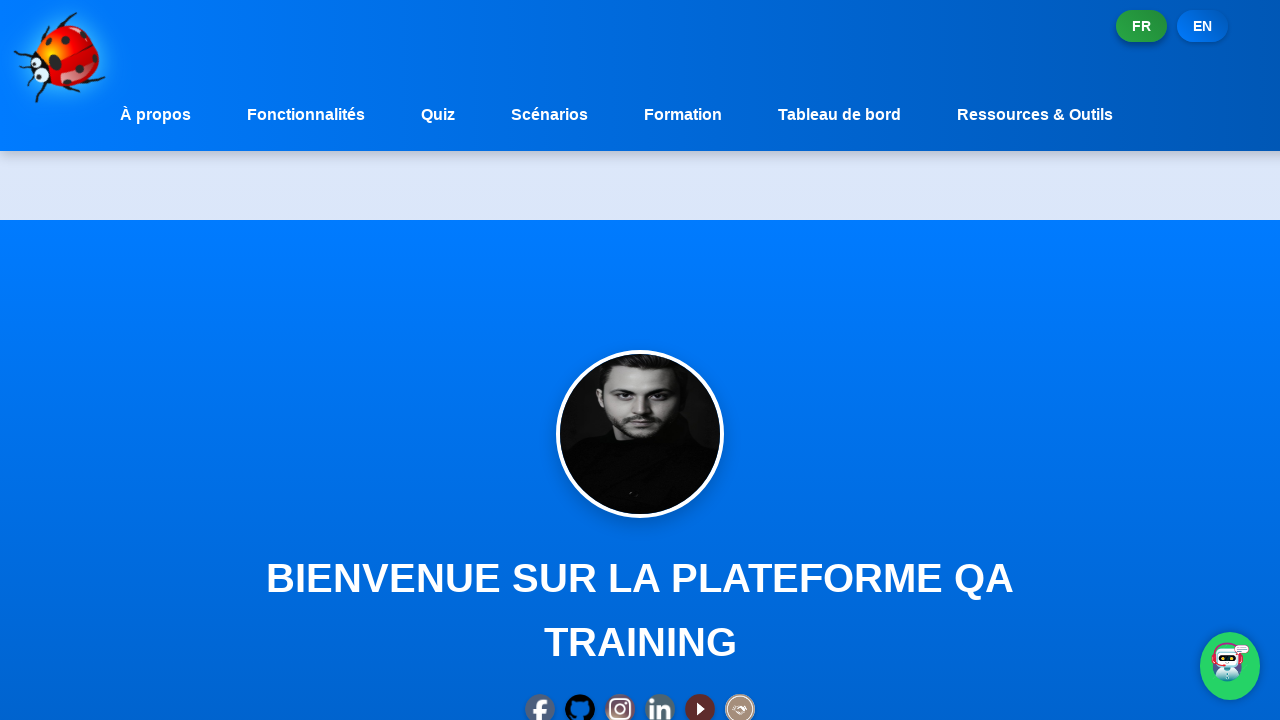

Printed page title: Plateforme QA Training
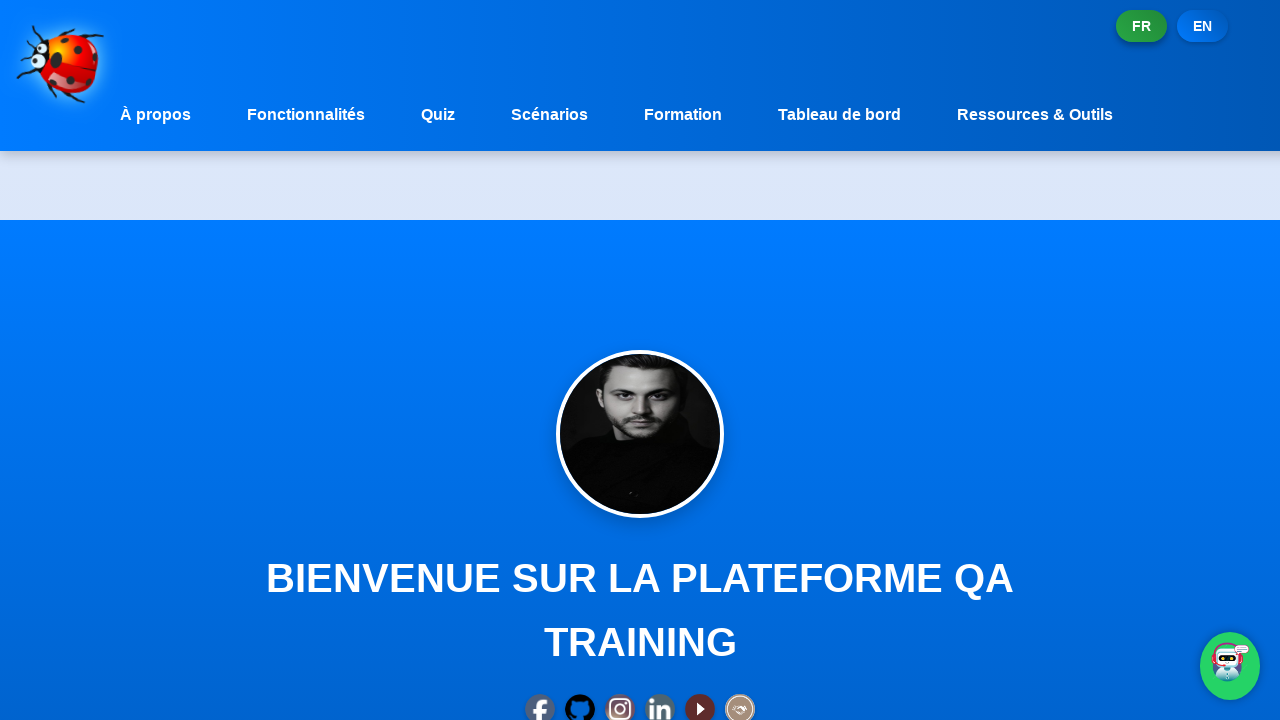

Waited for page to reach 'domcontentloaded' state
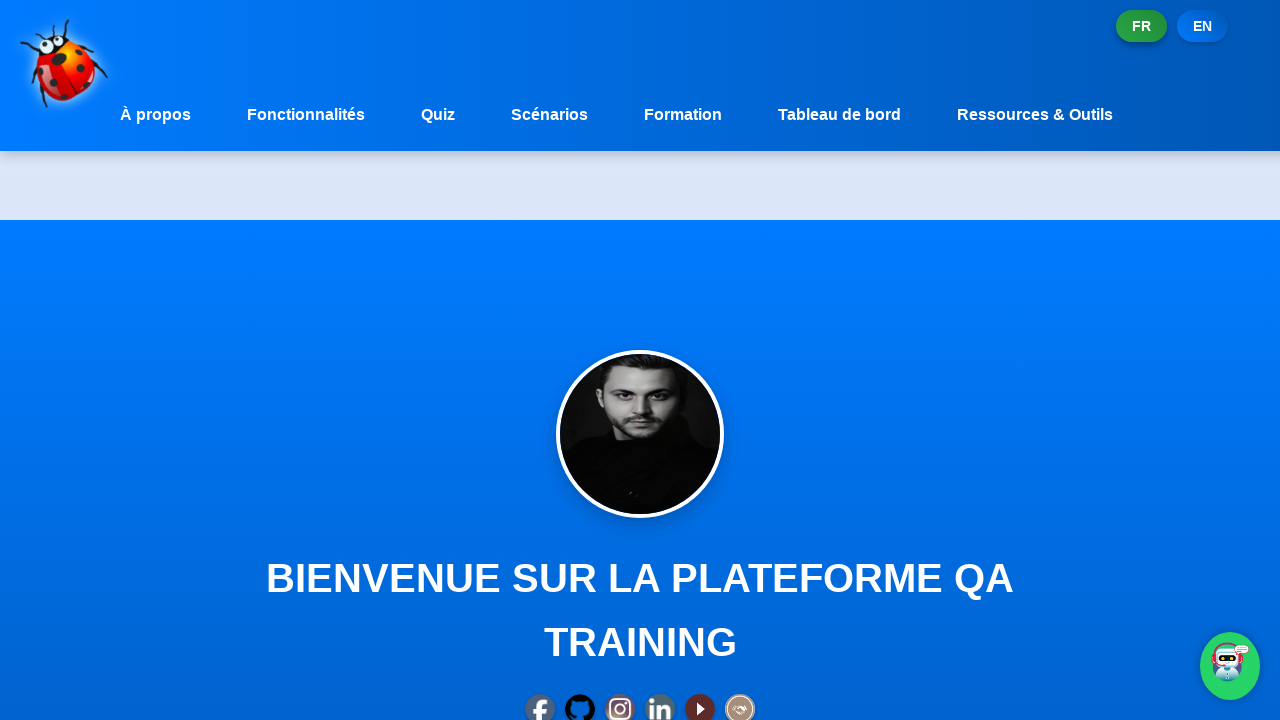

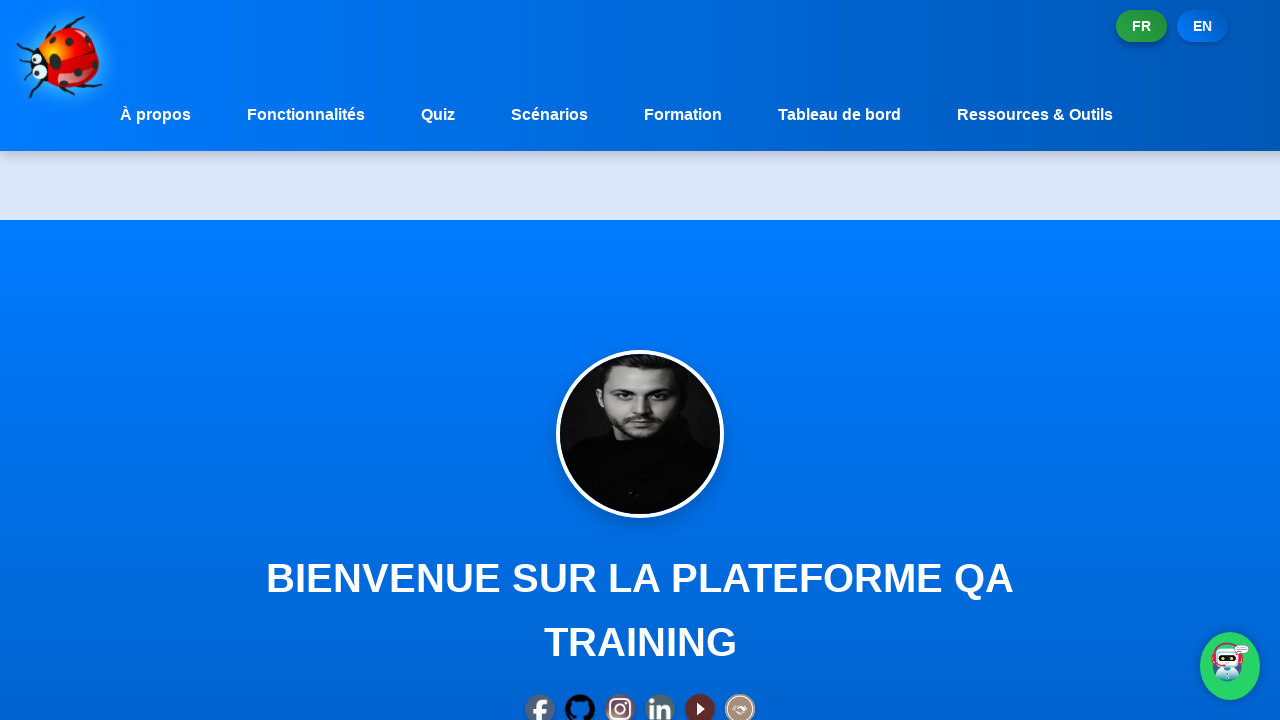